Navigates to a practice form page and clicks on an experience radio button using relative locators

Starting URL: https://awesomeqa.com/practice.html

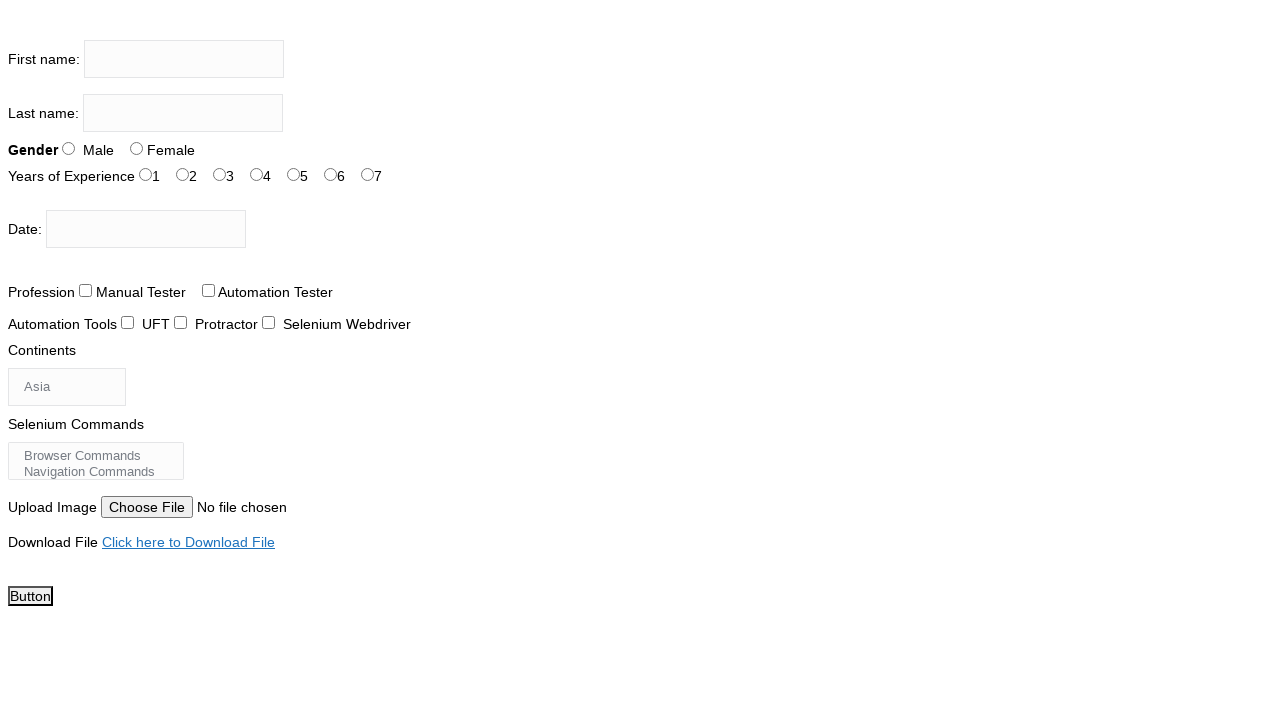

Located 'Years of Experience' span element
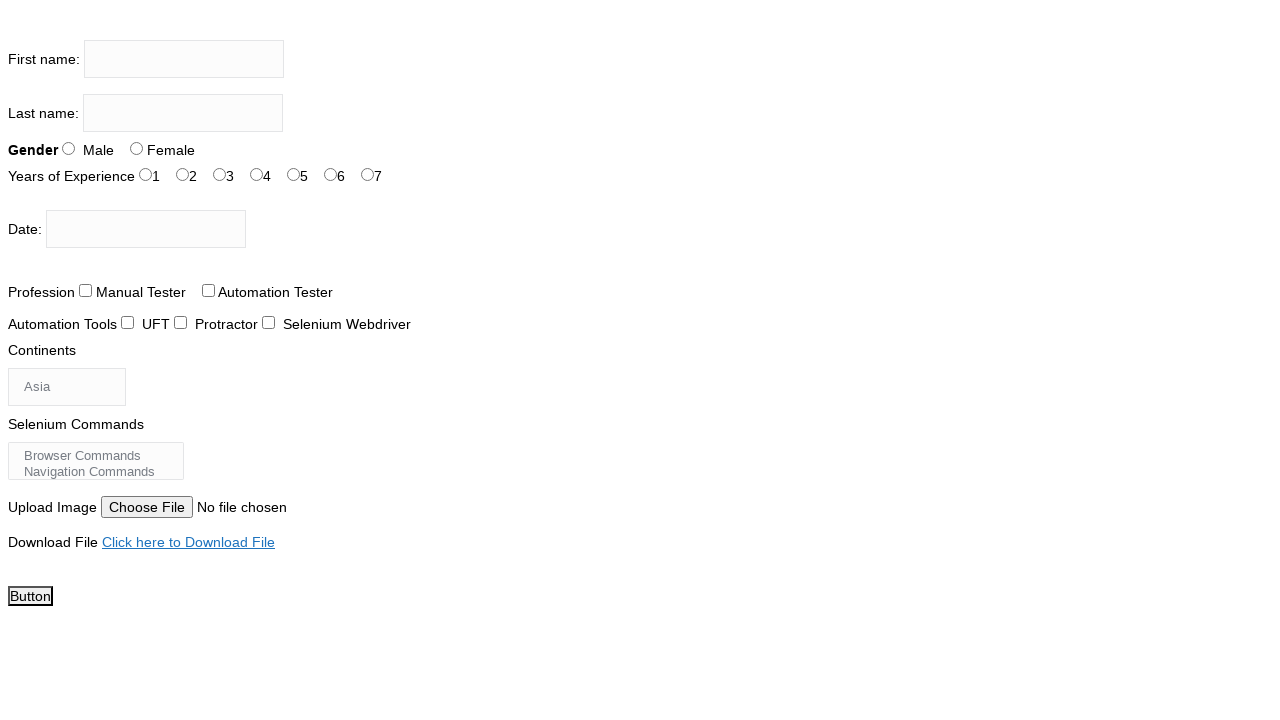

Clicked experience radio button with id 'exp-2' at (220, 174) on #exp-2
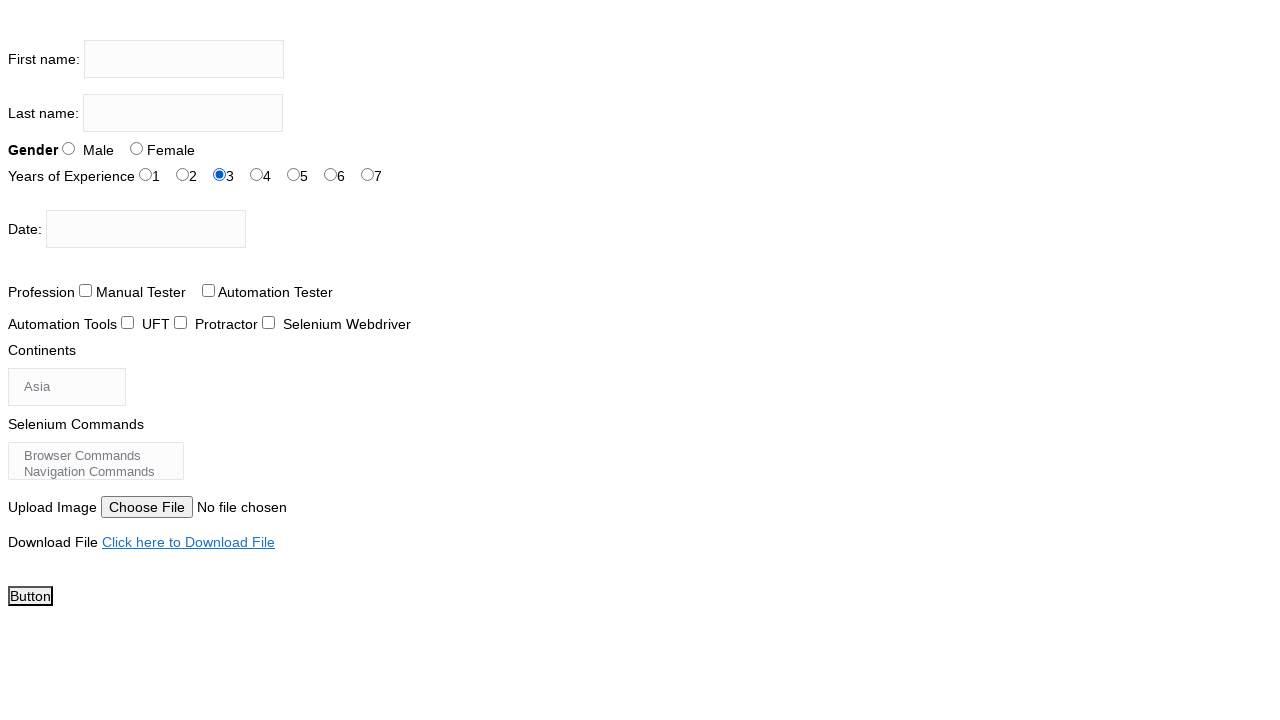

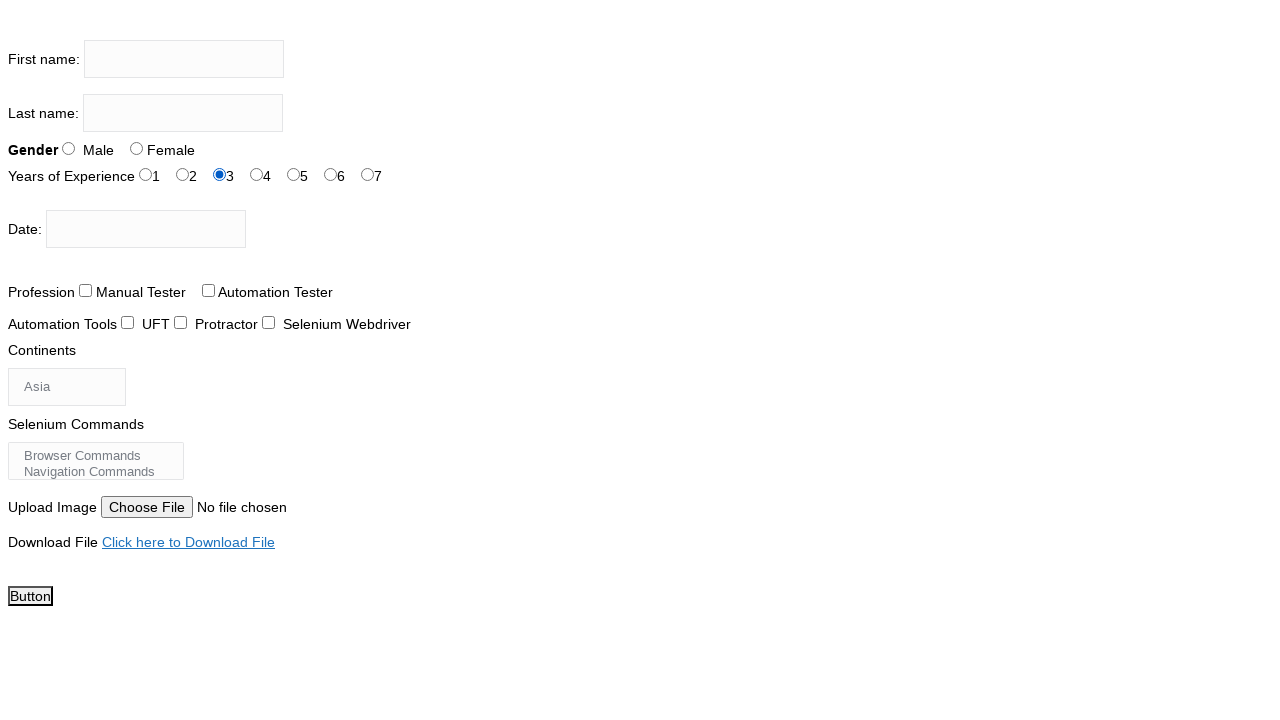